Tests the OK button state on the Heart Page - verifies it's disabled when not all questions are answered and enabled when all are answered

Starting URL: https://hkbus.app/en

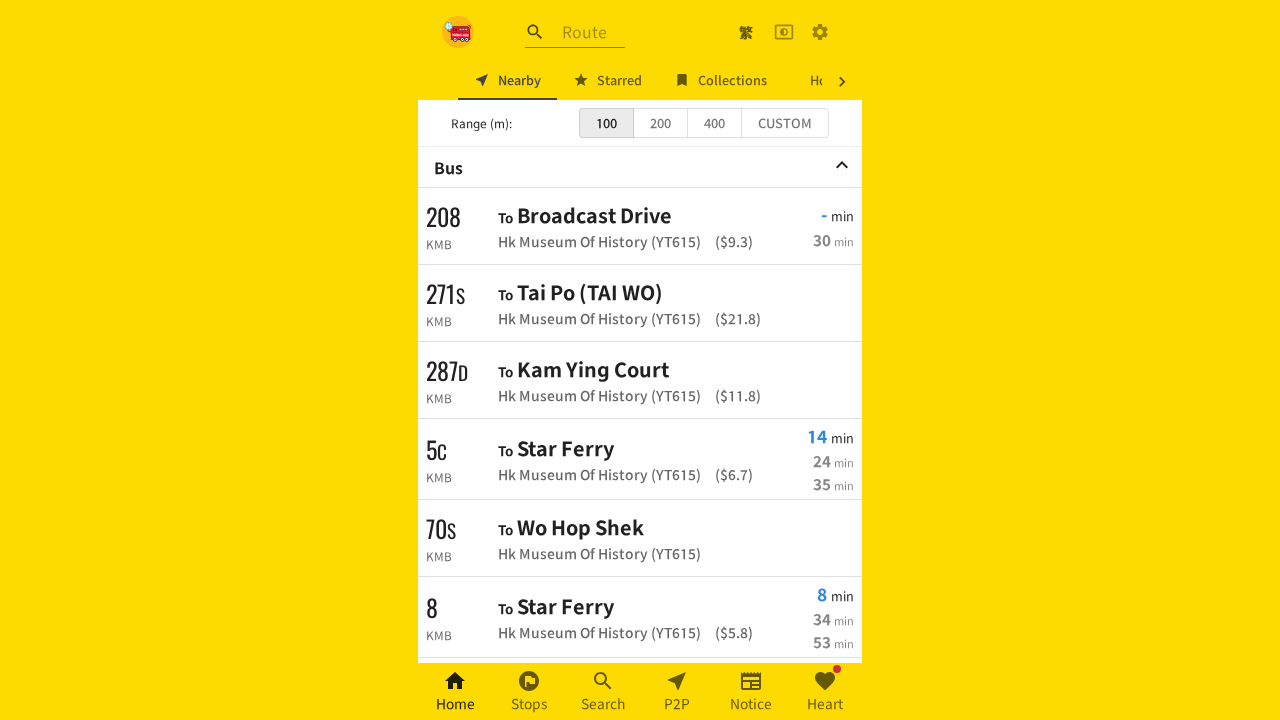

Clicked navigation link to Heart Page at (825, 692) on xpath=//*[@id='root']/div/div[3]/a[6]
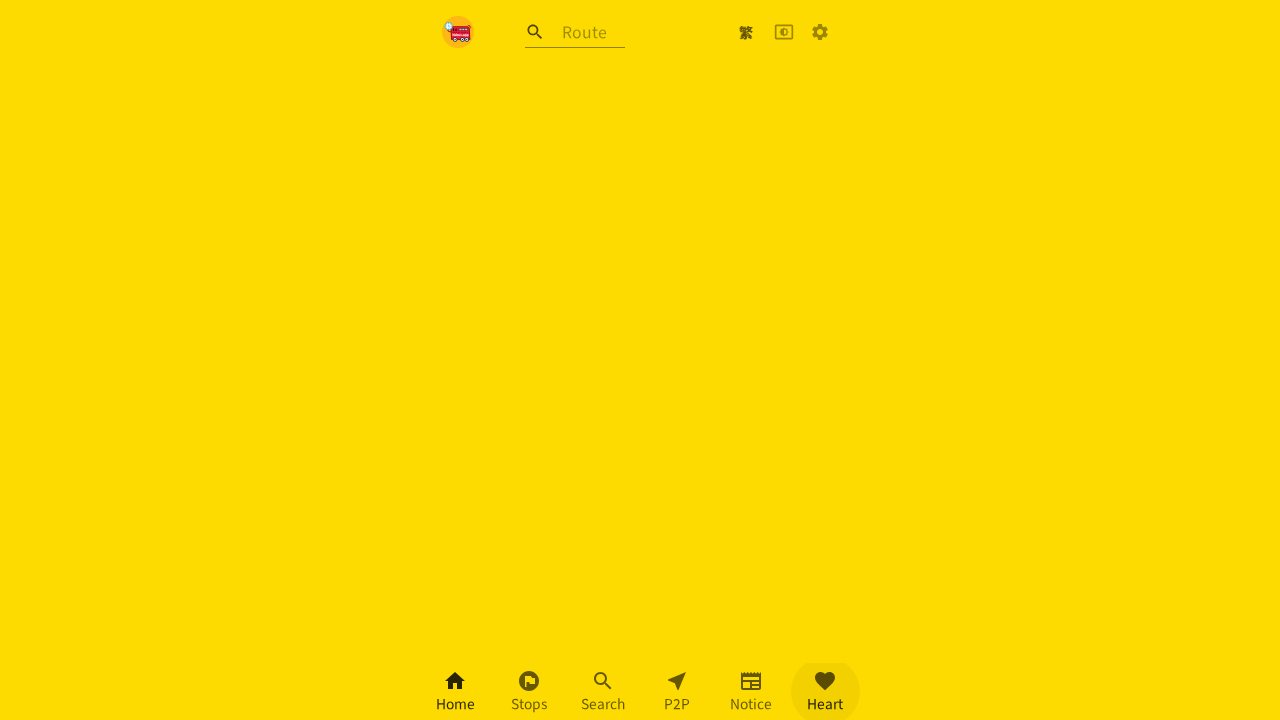

Waited 1000ms for Heart Page to load
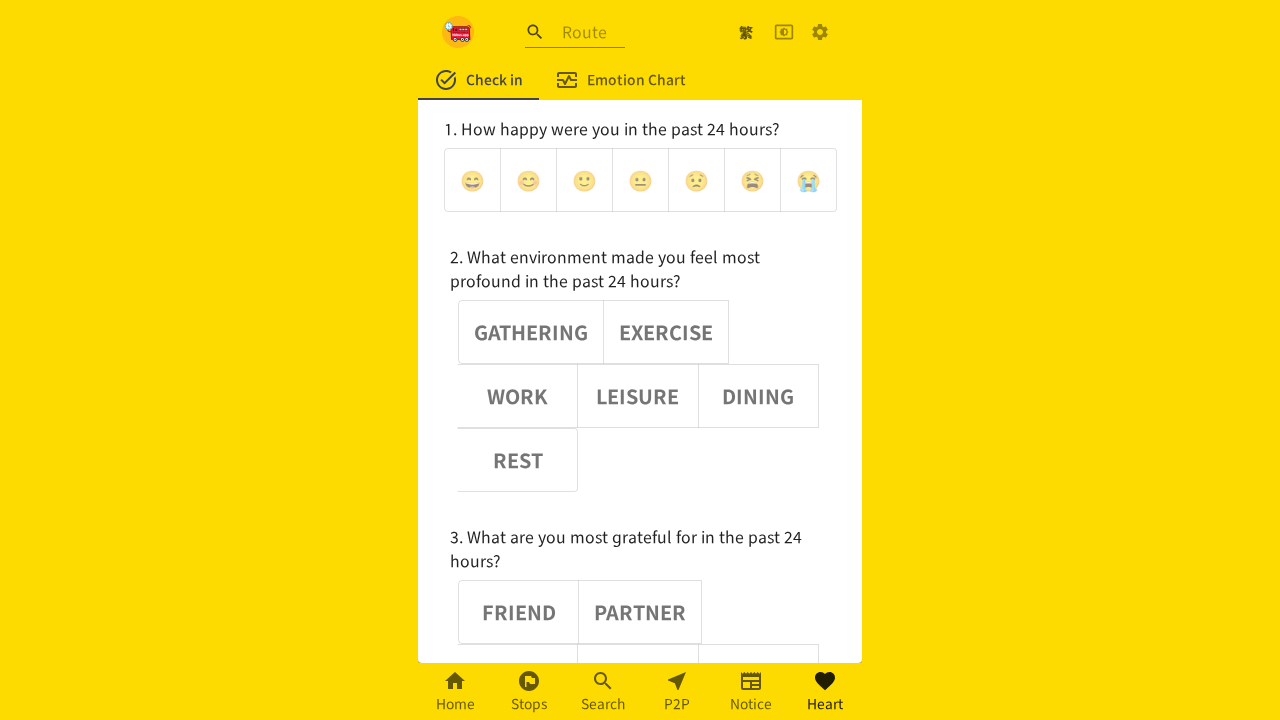

Located emoji option buttons (first question group)
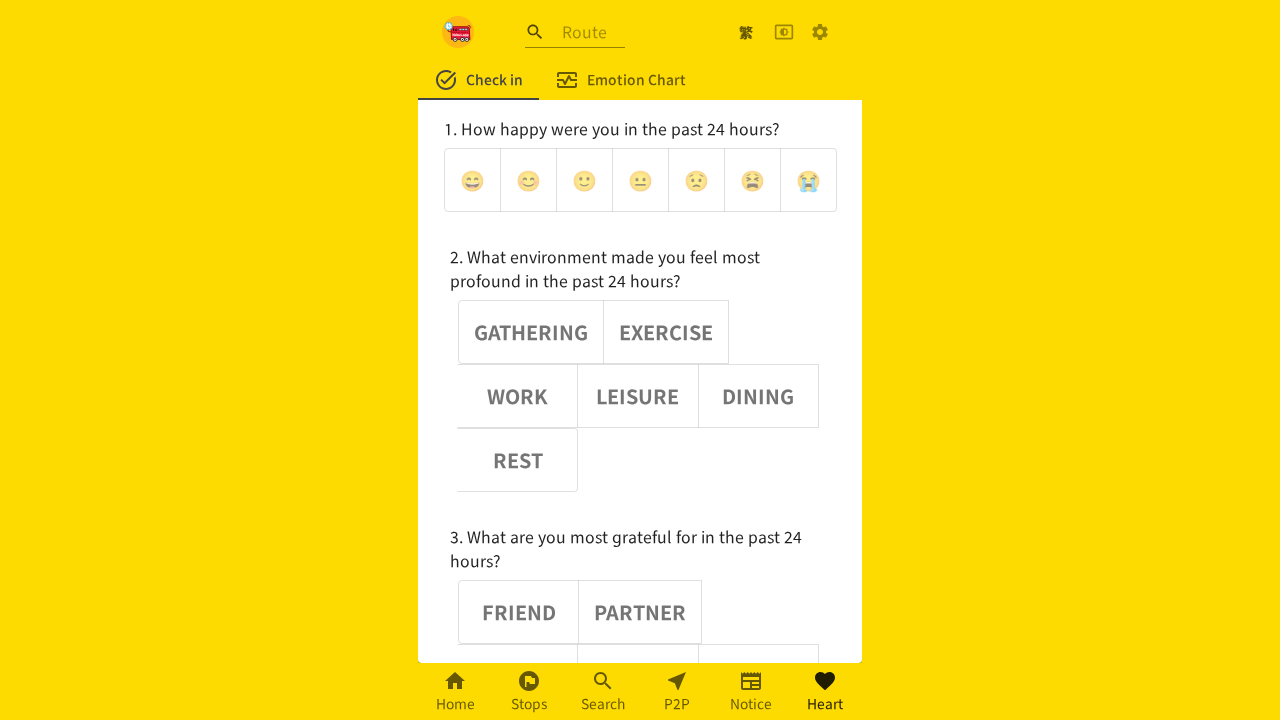

Located noun option buttons (second question group)
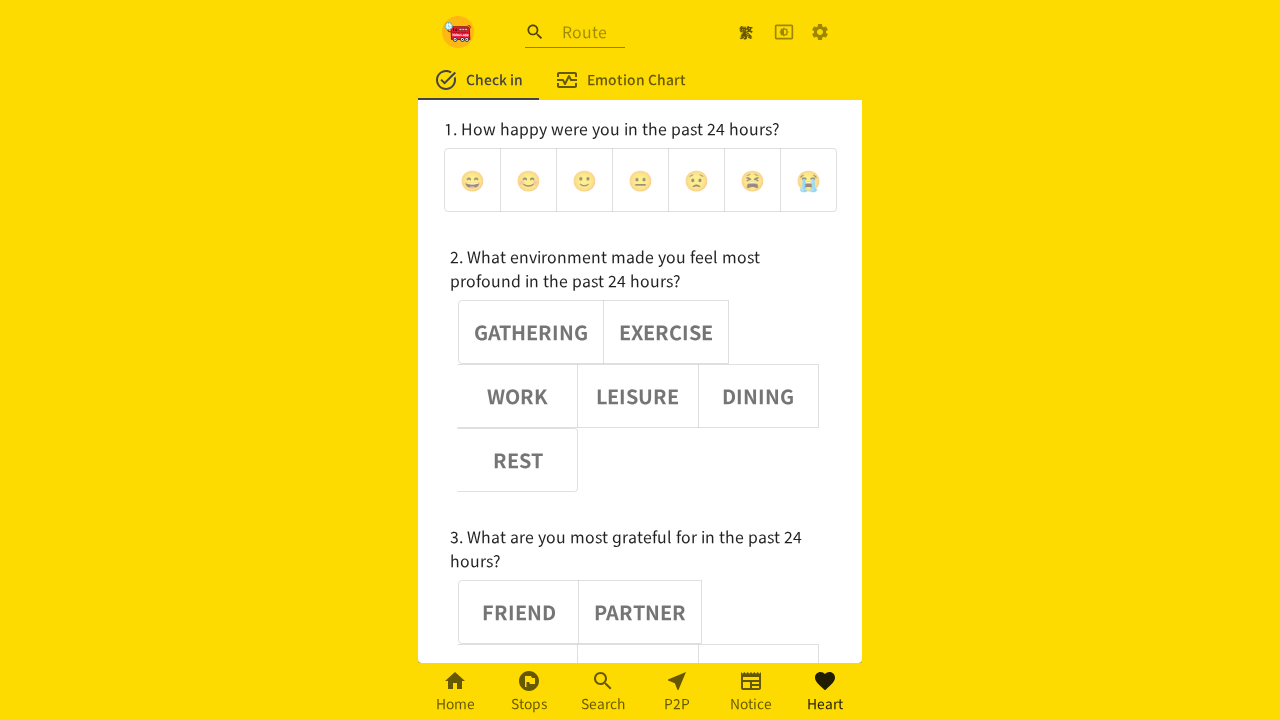

Located adjective option buttons (third question group)
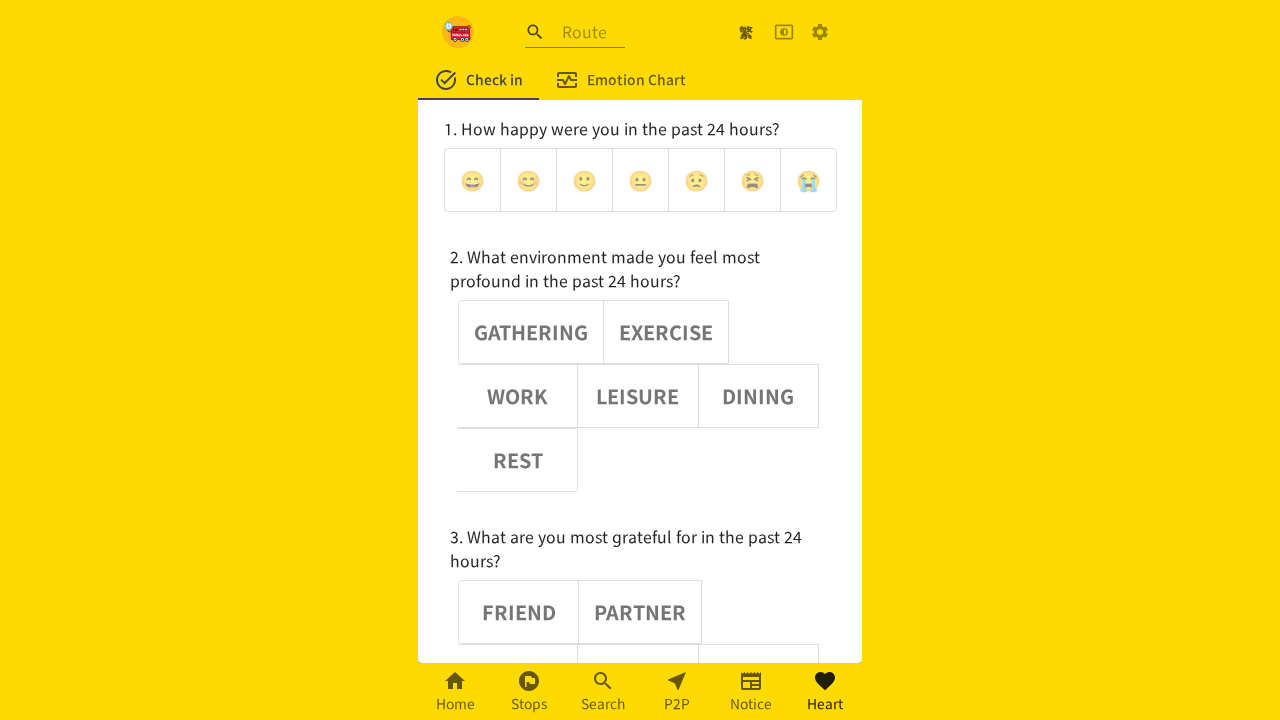

Located OK button
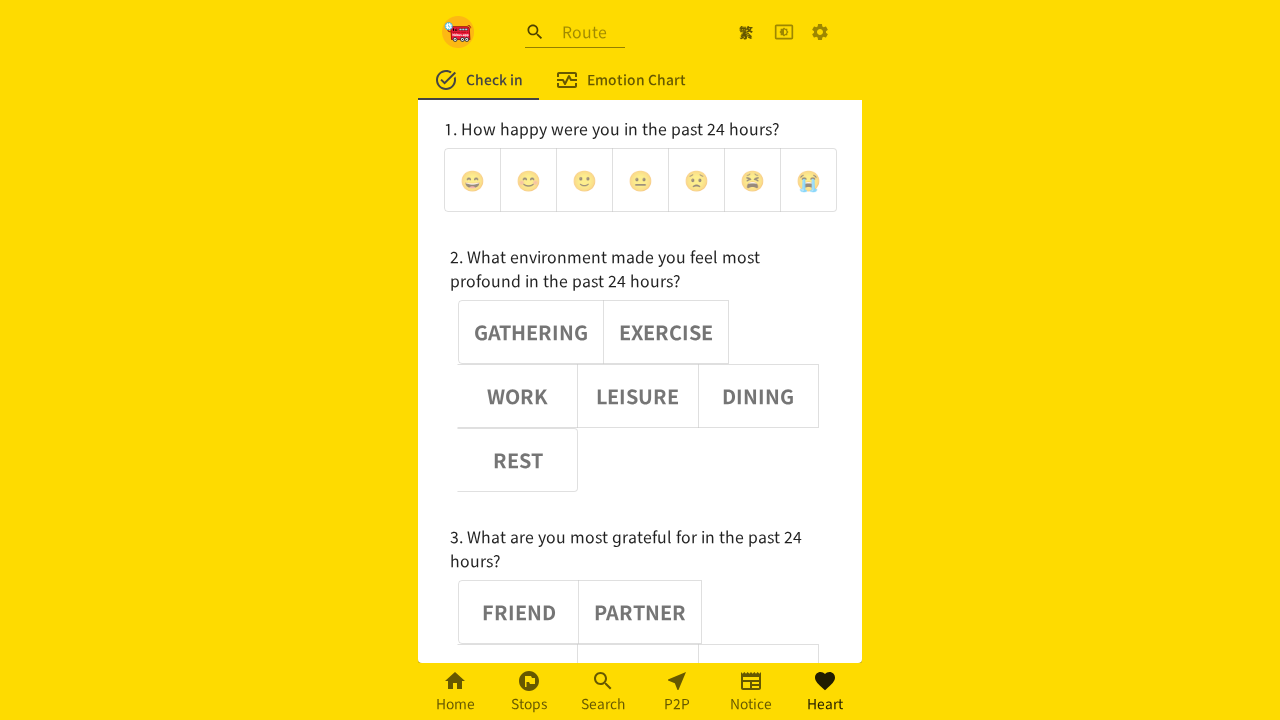

Verified OK button is disabled when no questions are answered
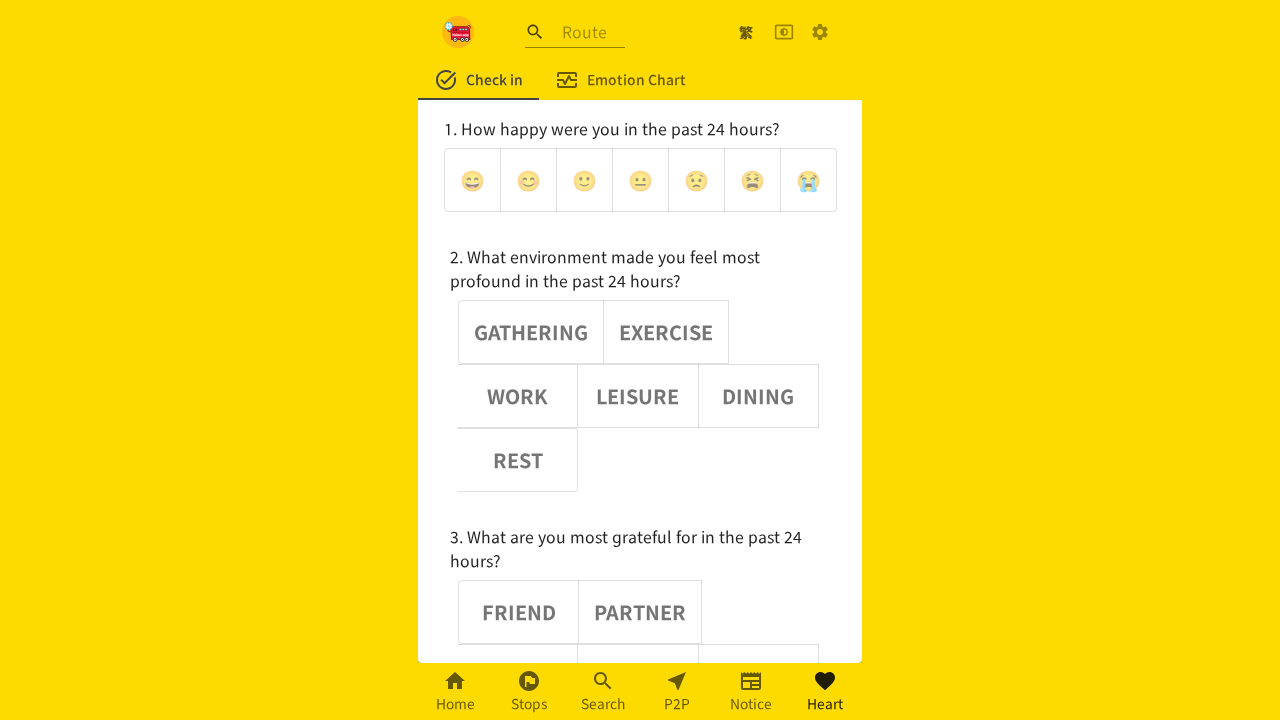

Clicked a random emoji option to answer first question at (640, 180) on (//div[@role='group'])[1] >> button >> nth=3
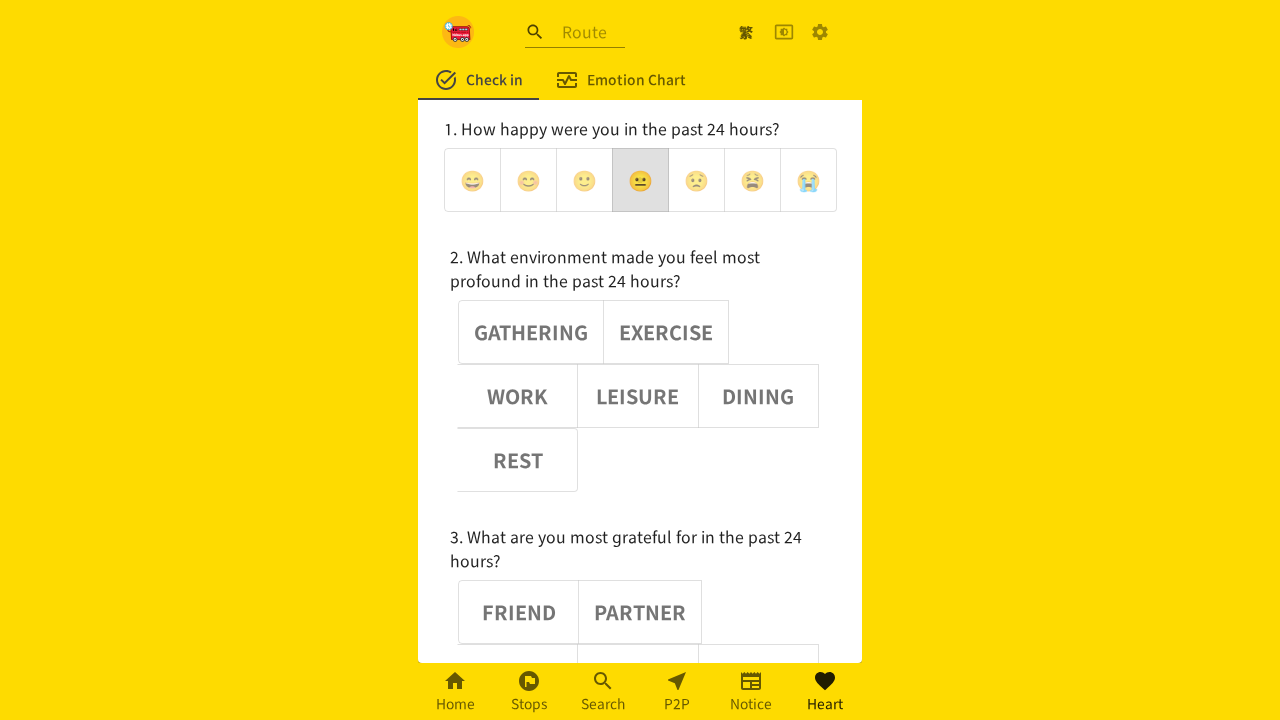

Waited 1000ms after answering emoji question
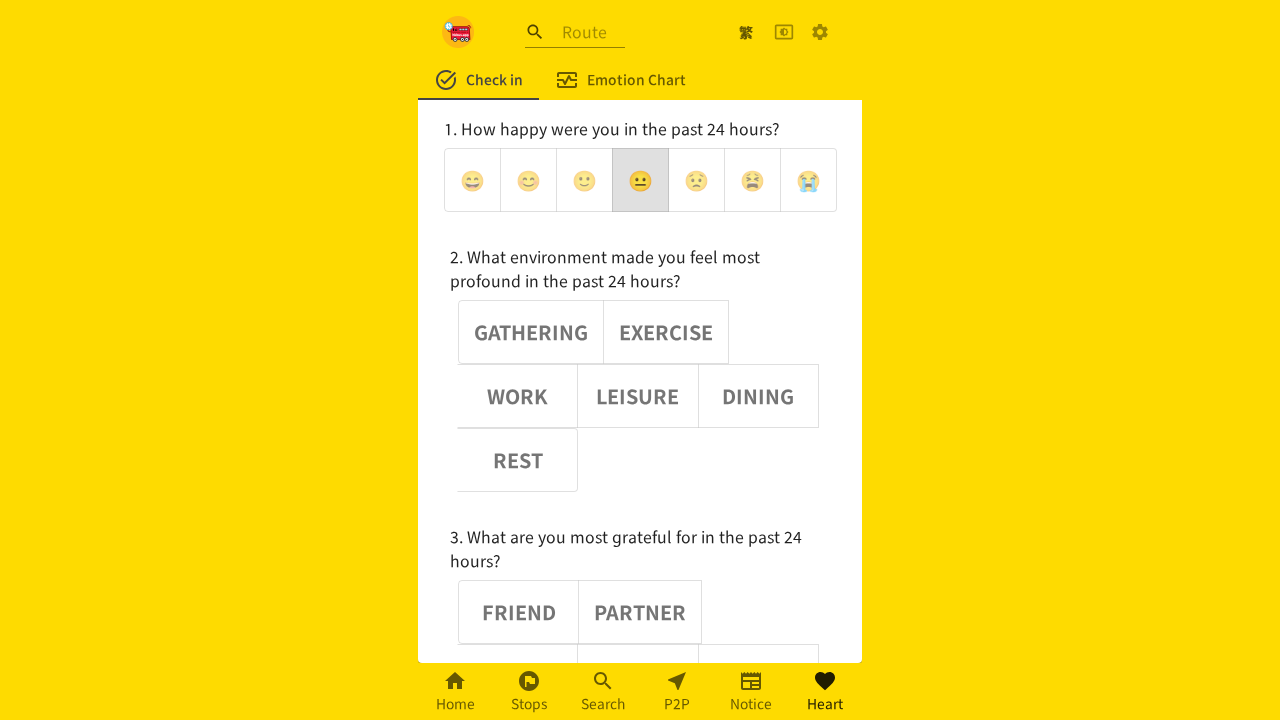

Verified OK button remains disabled with only emoji question answered
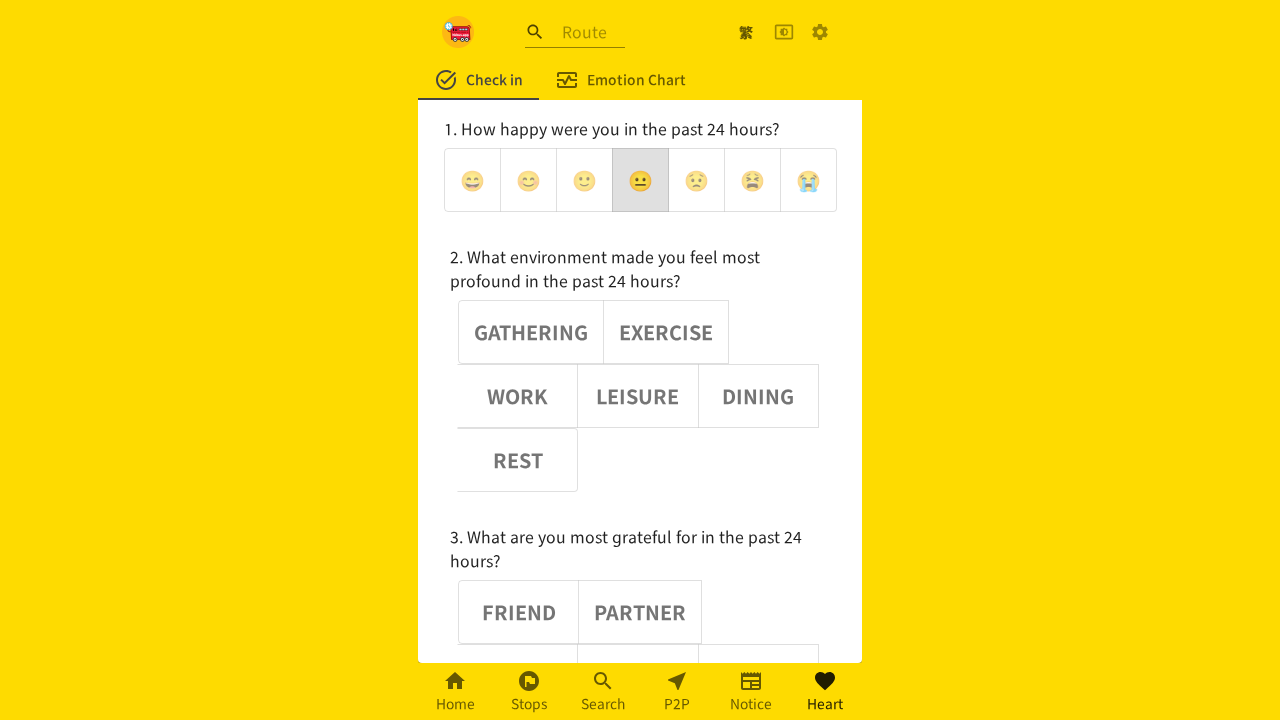

Clicked a random noun option to answer second question at (518, 460) on (//div[@role='group'])[2] >> button >> nth=5
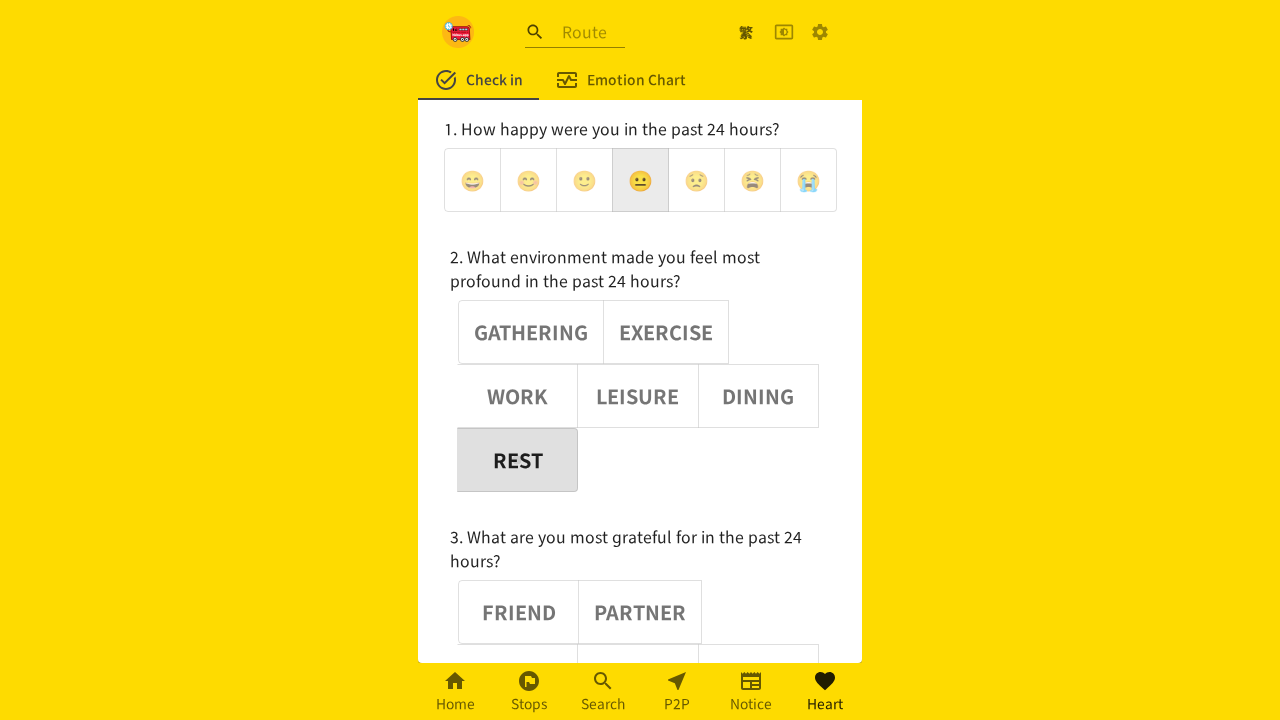

Waited 1000ms after answering noun question
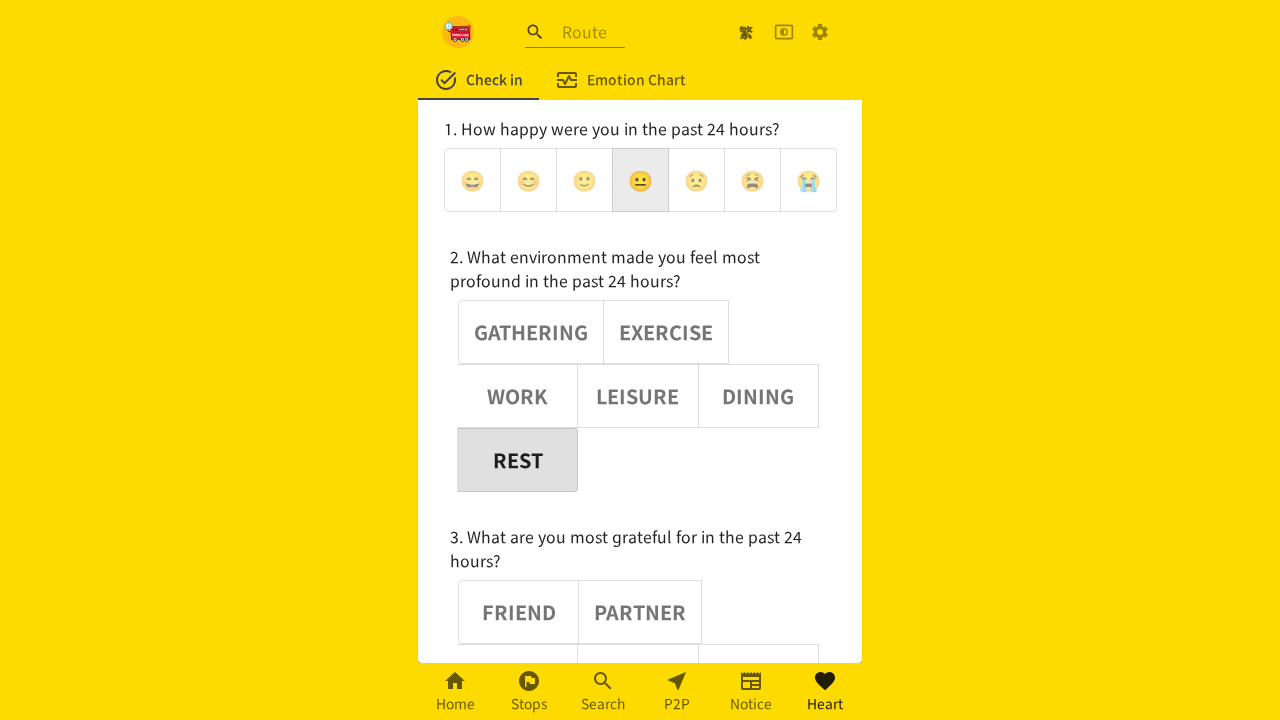

Verified OK button remains disabled with two questions answered
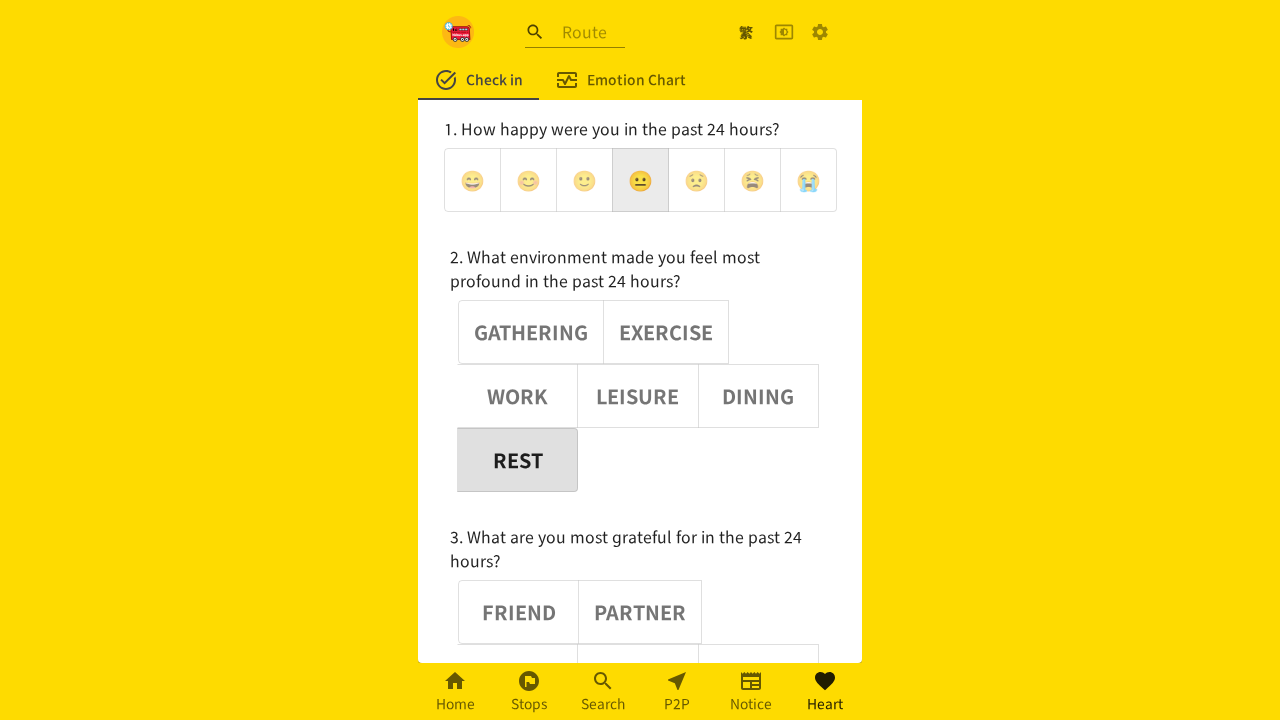

Clicked a random adjective option to answer third question at (526, 546) on (//div[@role='group'])[3] >> button >> nth=5
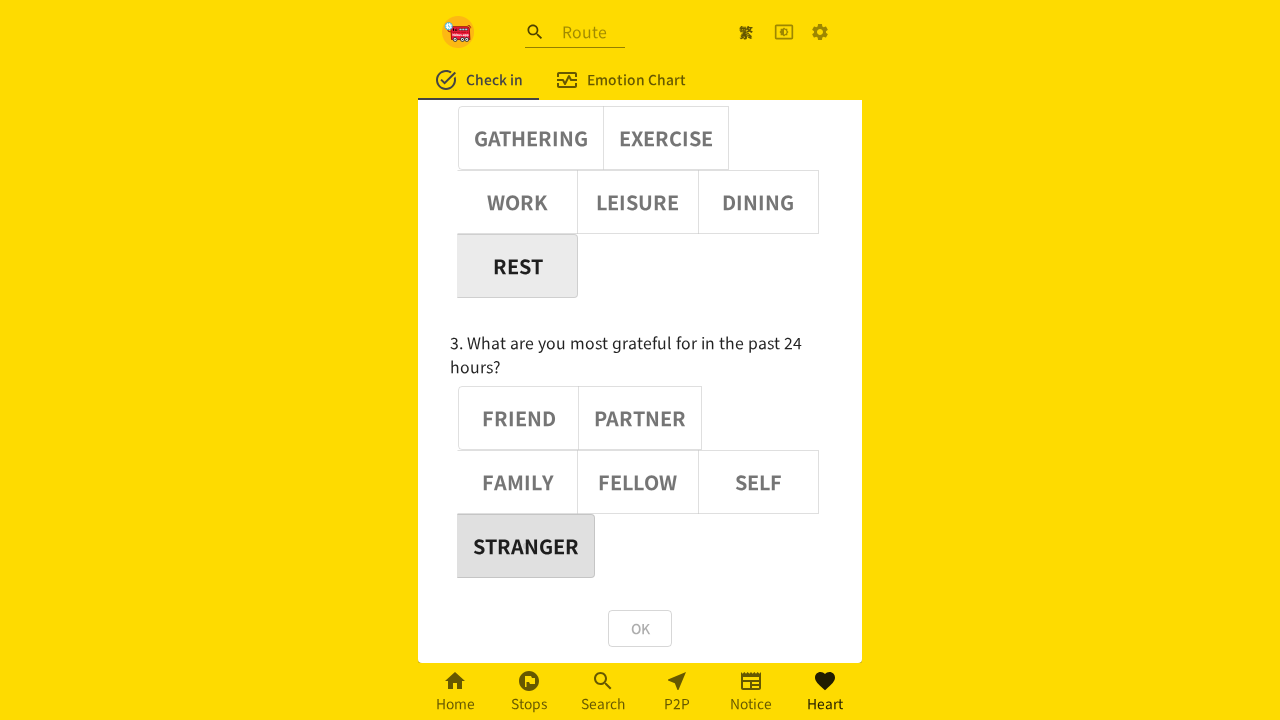

Waited 1000ms after answering adjective question
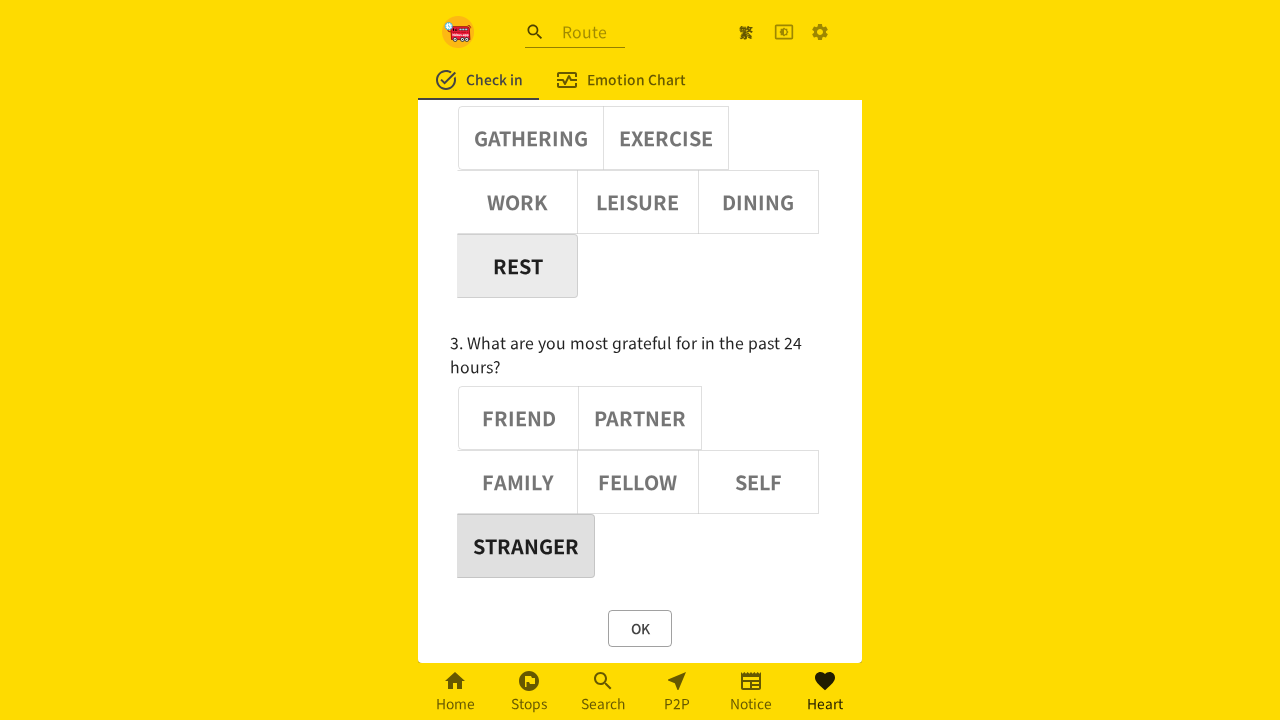

Verified OK button is enabled when all three questions are answered
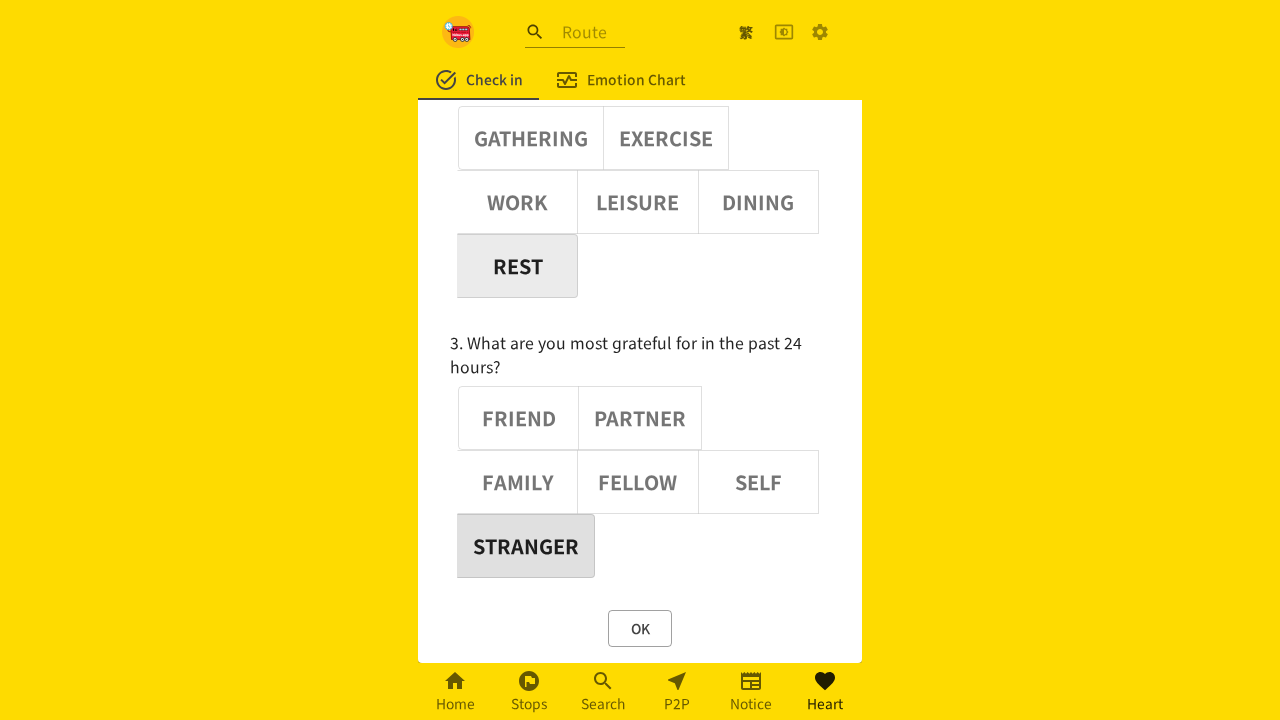

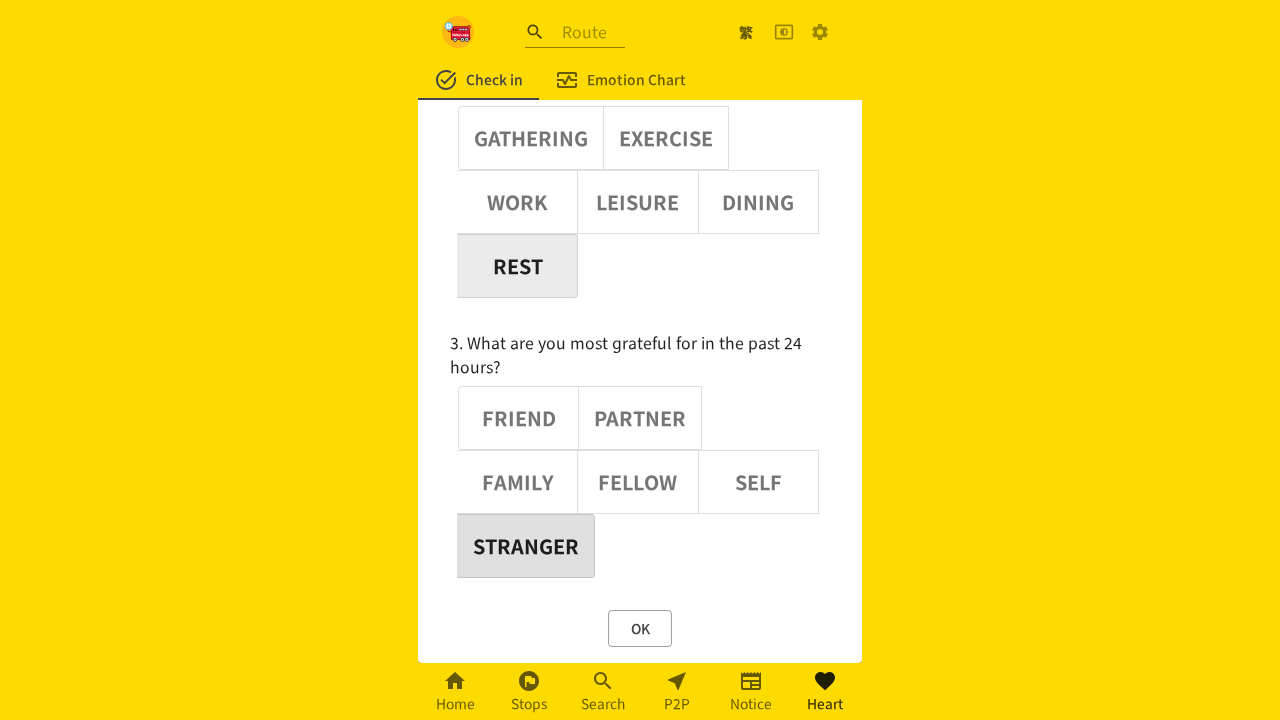